Tests the SpiceJet booking page by verifying the return date field's style attribute contains expected opacity value (0.5), checking if the field appears enabled or disabled.

Starting URL: https://book.spicejet.com/

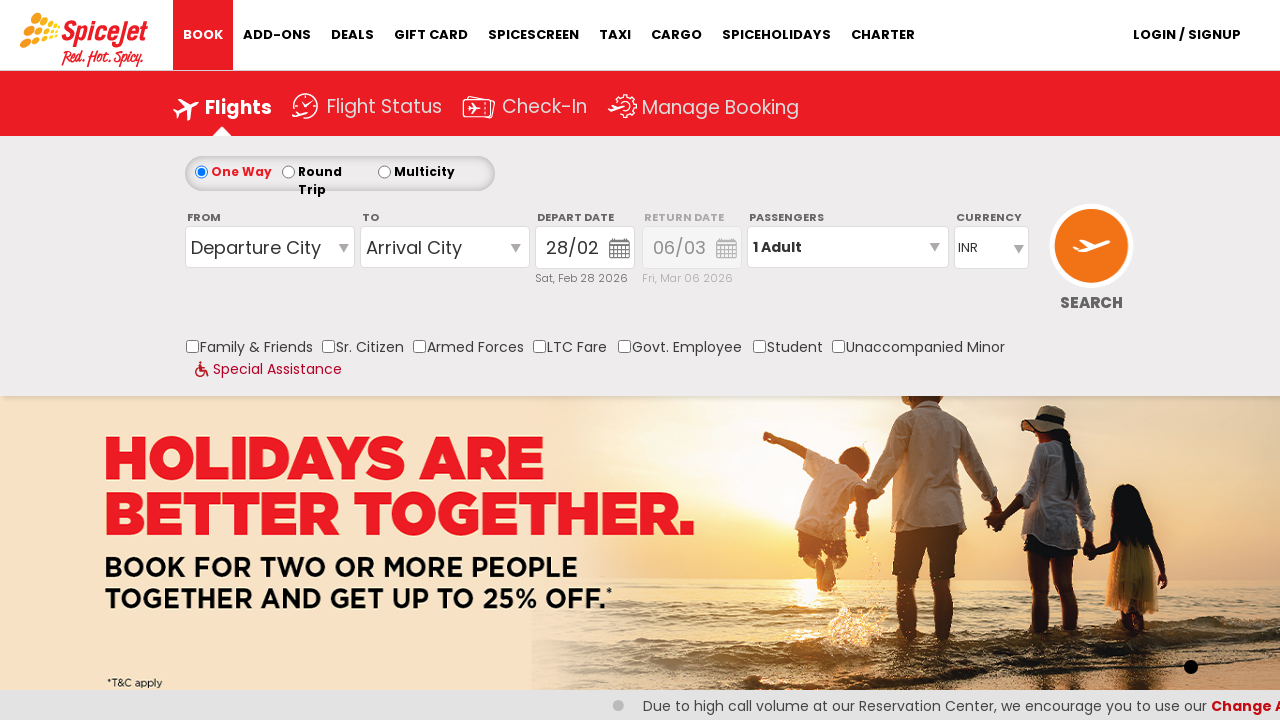

Waited for return date field selector #marketDate_2 to be present
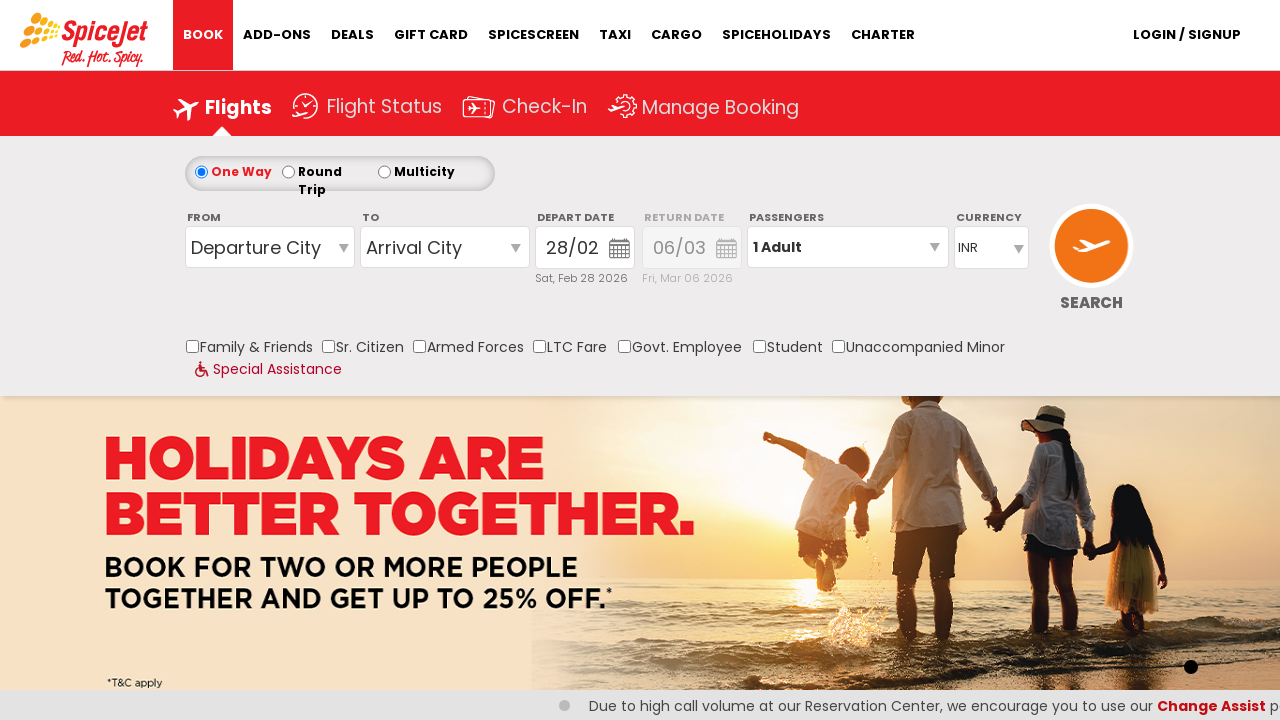

Located the return date field element
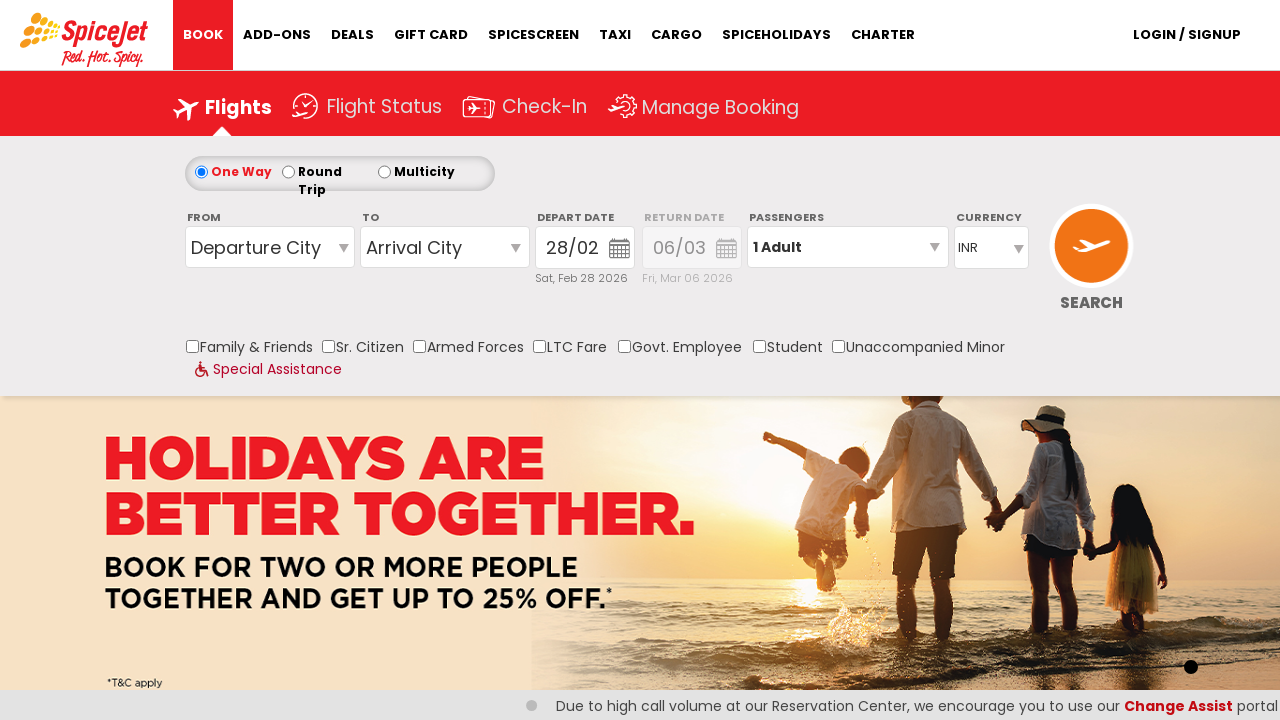

Retrieved style attribute from return date field
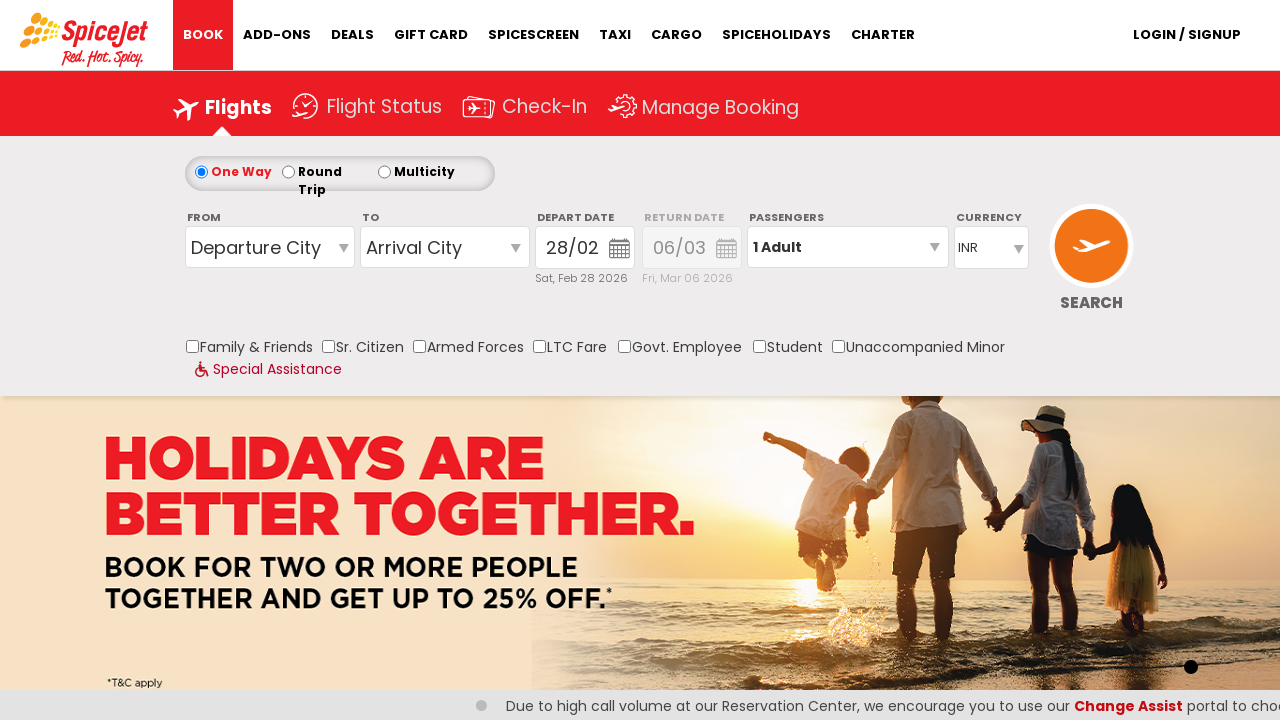

Verified style attribute does not contain standalone '1' or contains decimal opacity value
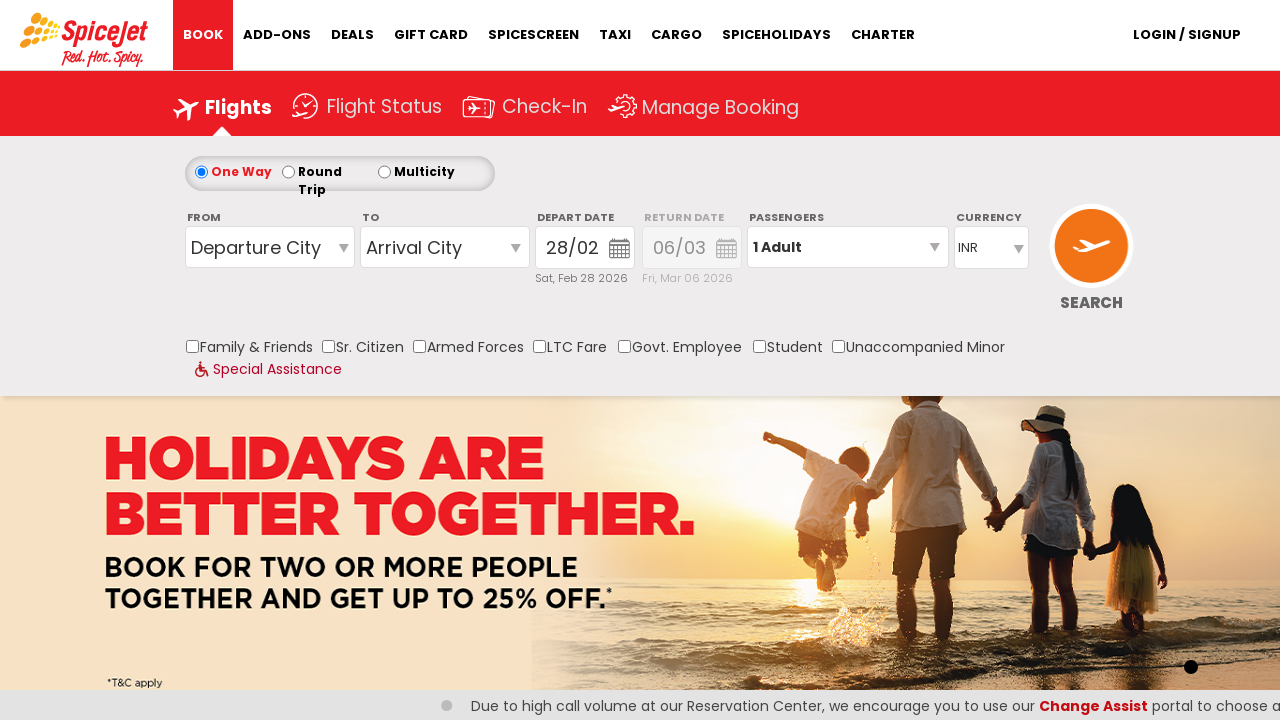

Verified return date field has opacity 0.5 indicating disabled state
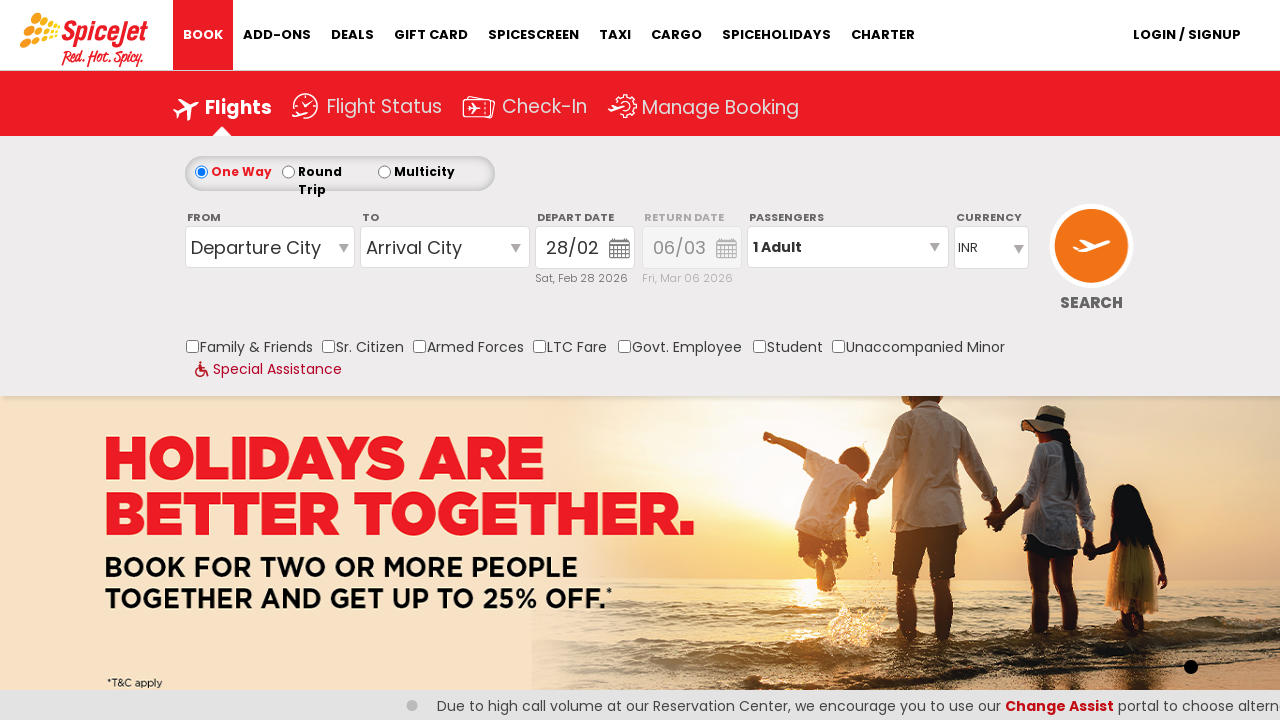

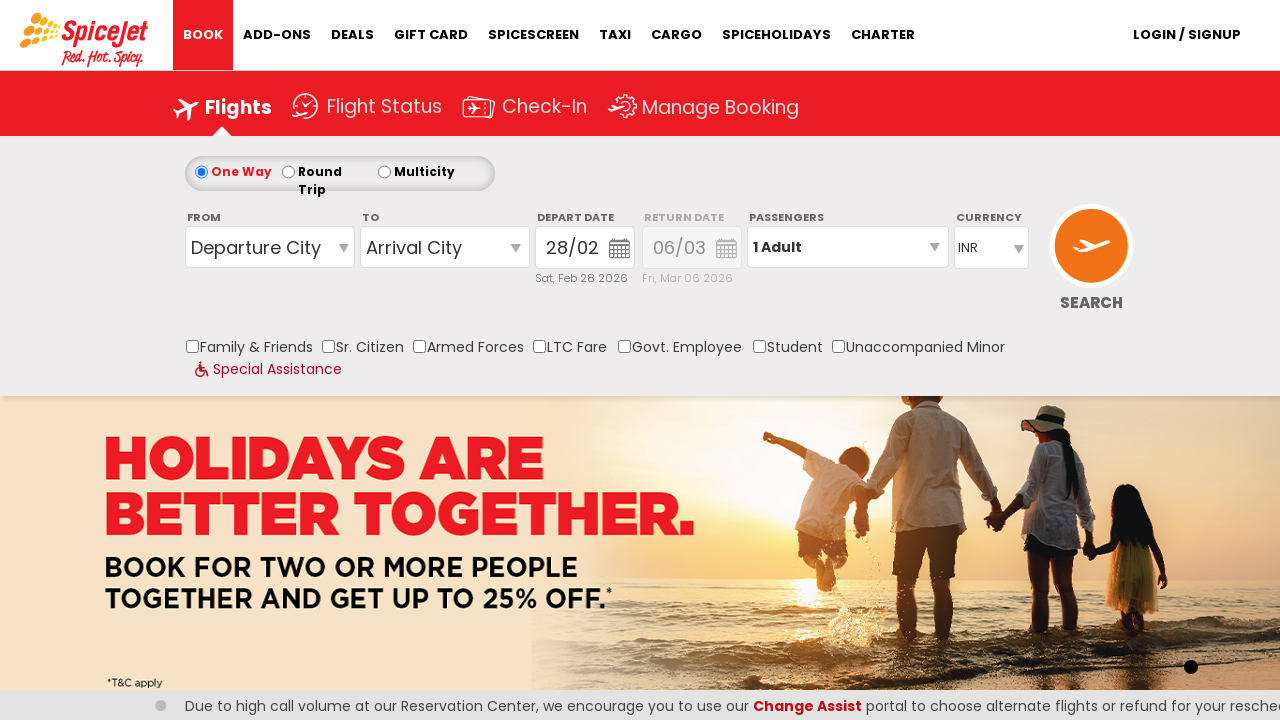